Simple browser automation that navigates to a website and waits for it to load

Starting URL: https://zakichan.com/

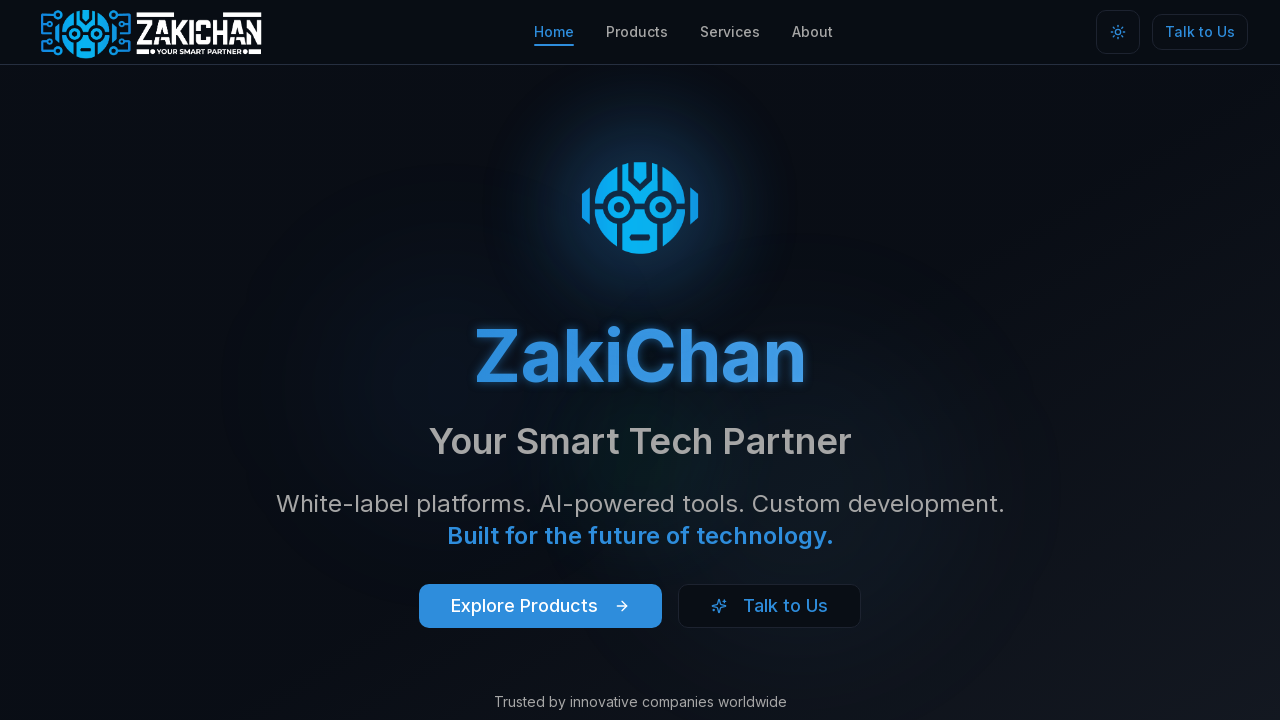

Waited for page to reach networkidle load state
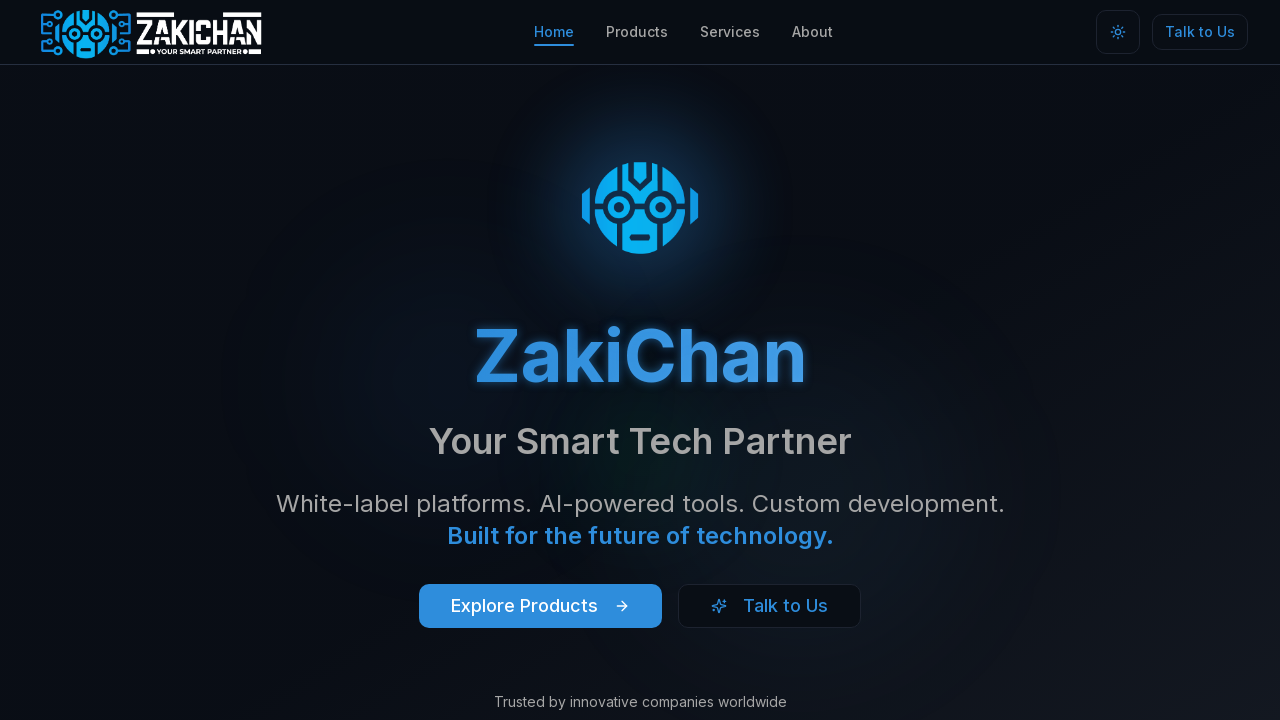

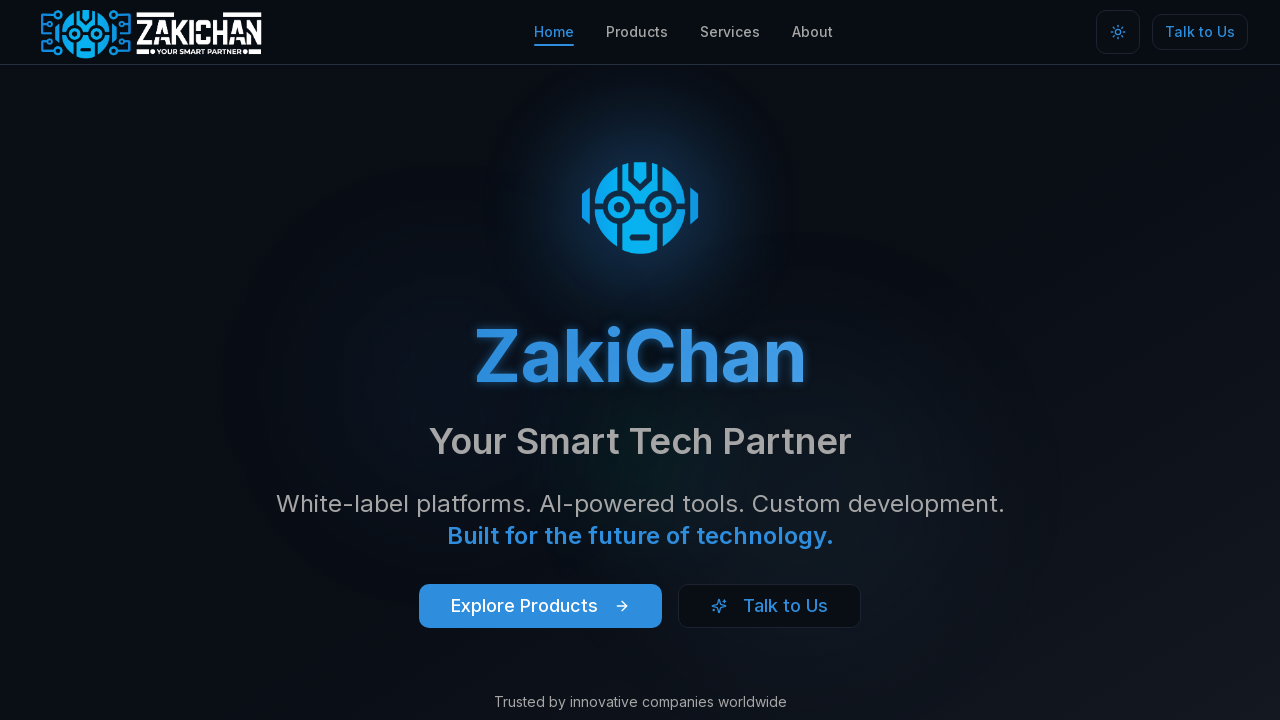